Tests various UI controls on a form page including dropdown selection, radio button selection, checkbox toggling, and attribute verification

Starting URL: https://rahulshettyacademy.com/loginpagePractise/

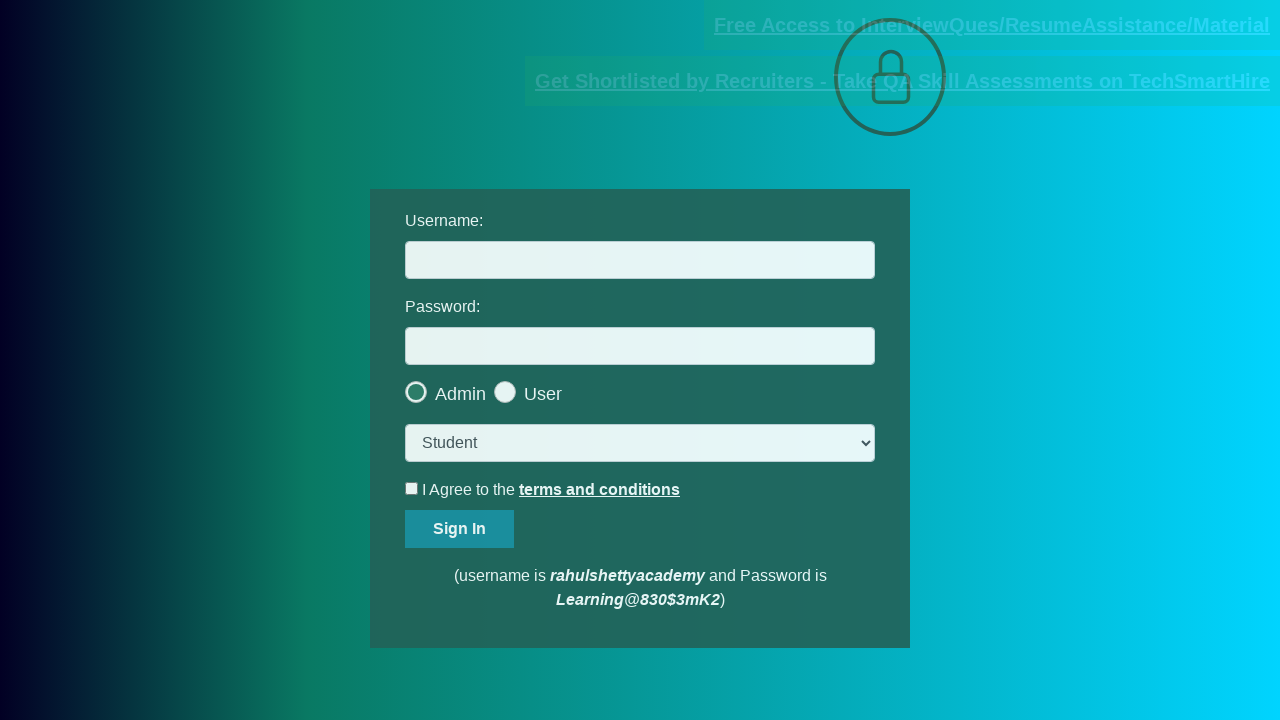

Selected 'consult' option from dropdown on select.form-control
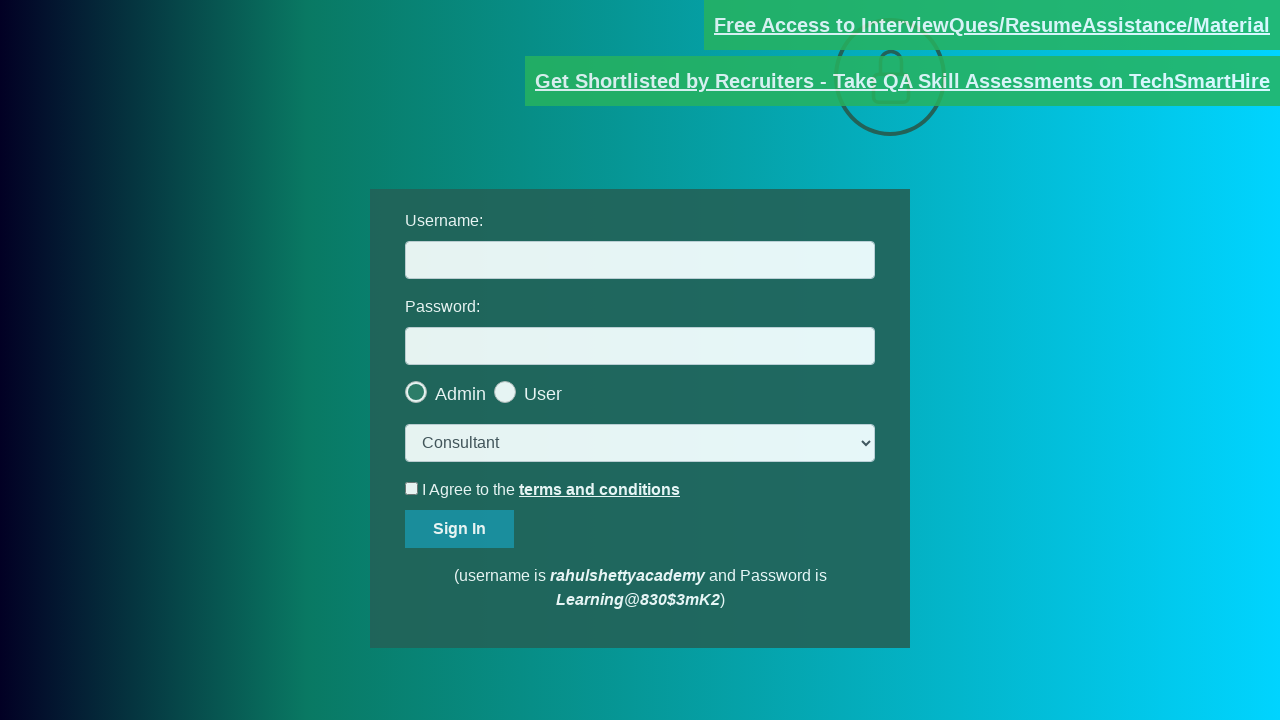

Checked 'user' radio button at (568, 387) on input[type='radio'][value='user']
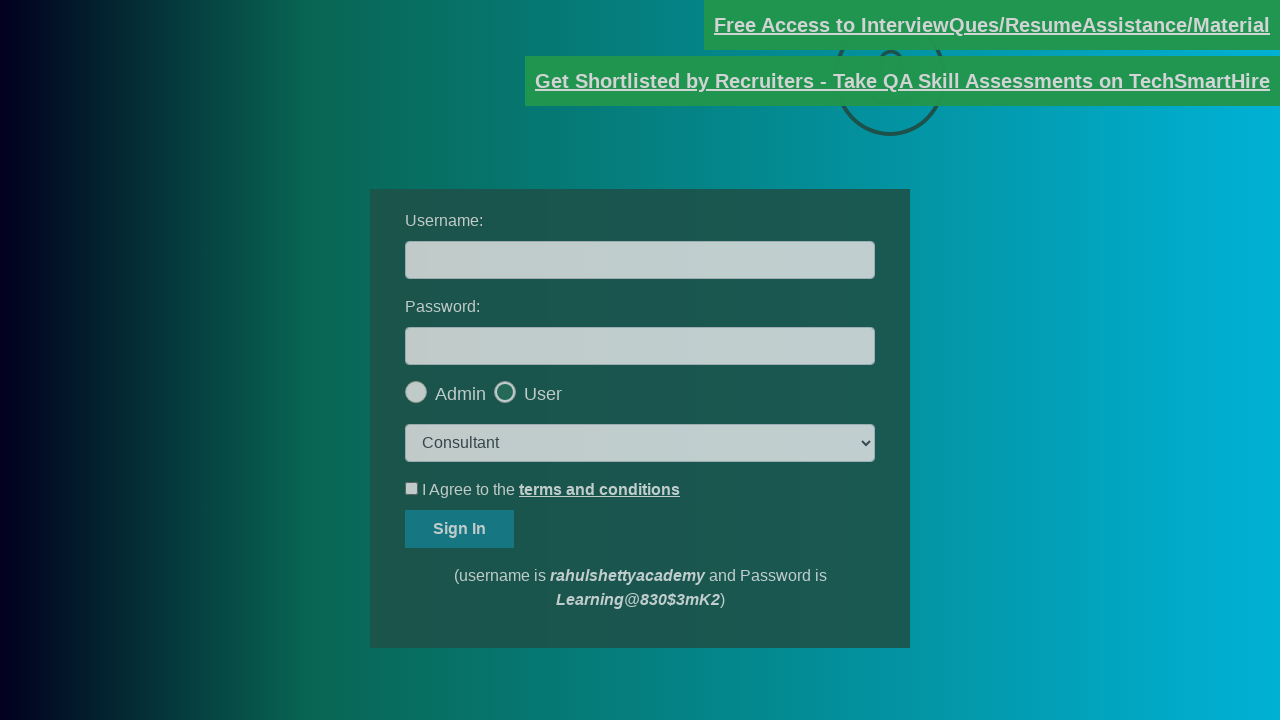

Clicked okay button on popup at (698, 144) on #okayBtn
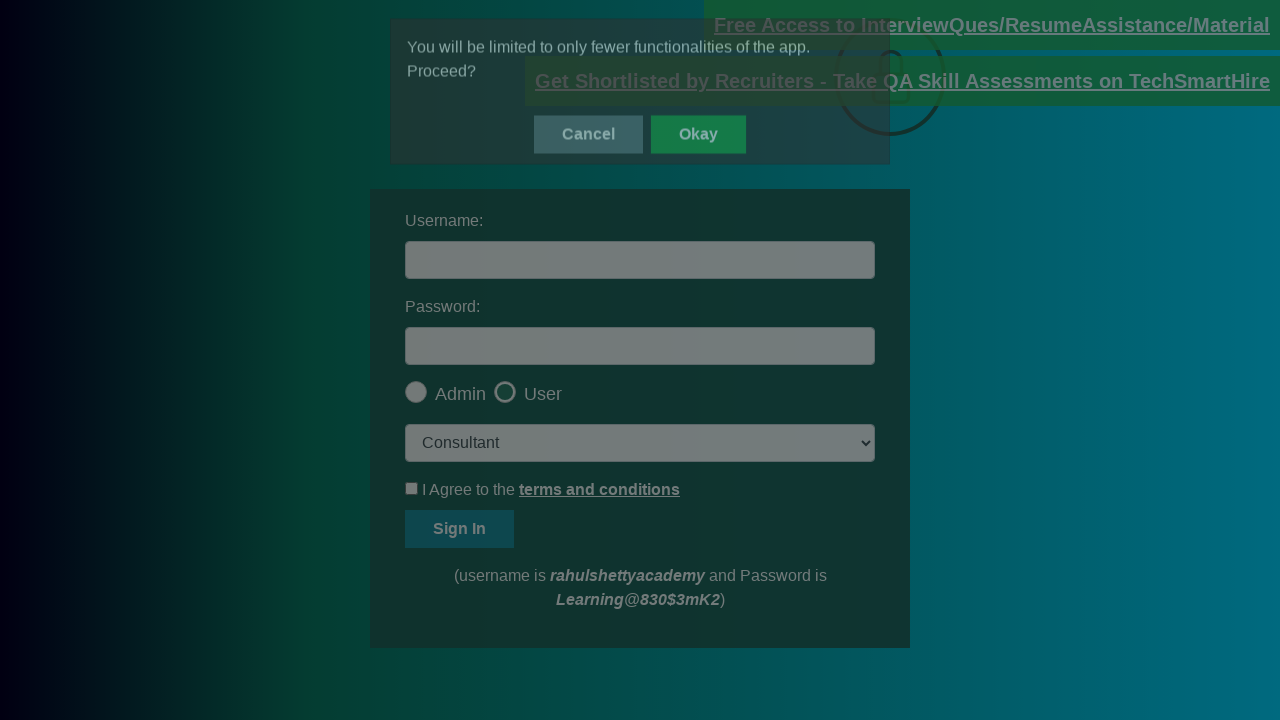

Verified 'user' radio button is checked
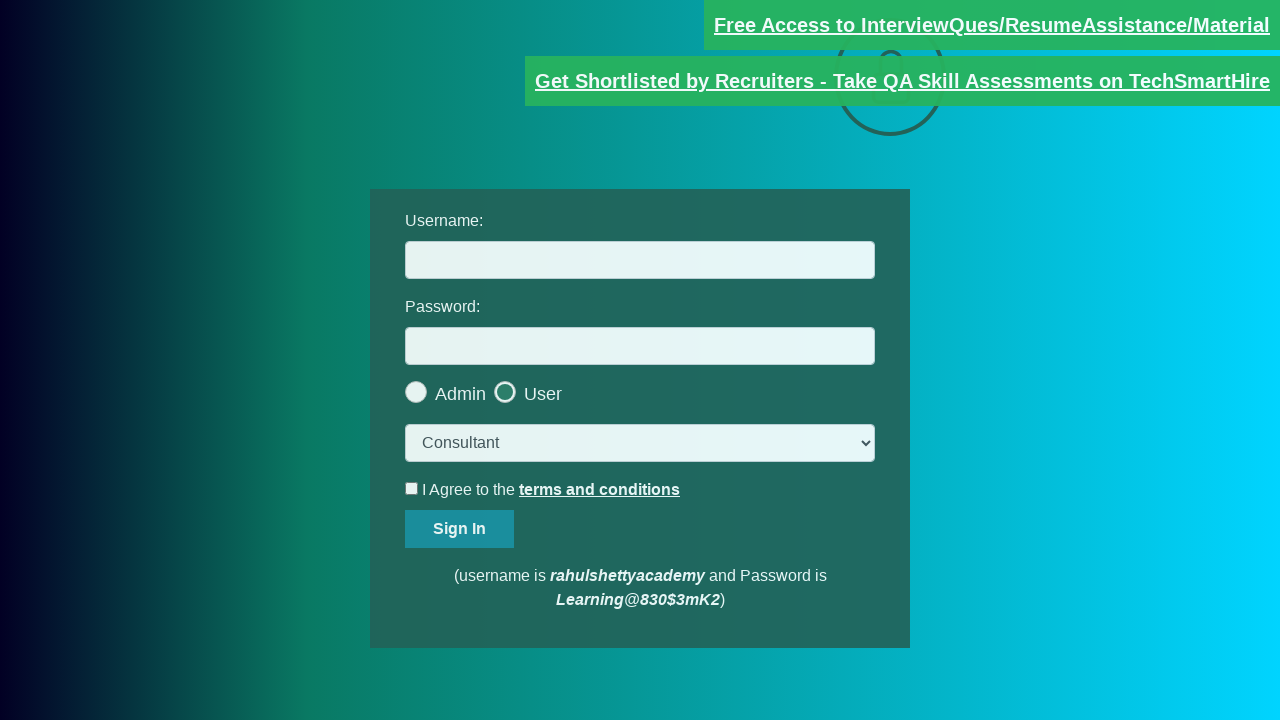

Checked terms checkbox at (412, 488) on #terms
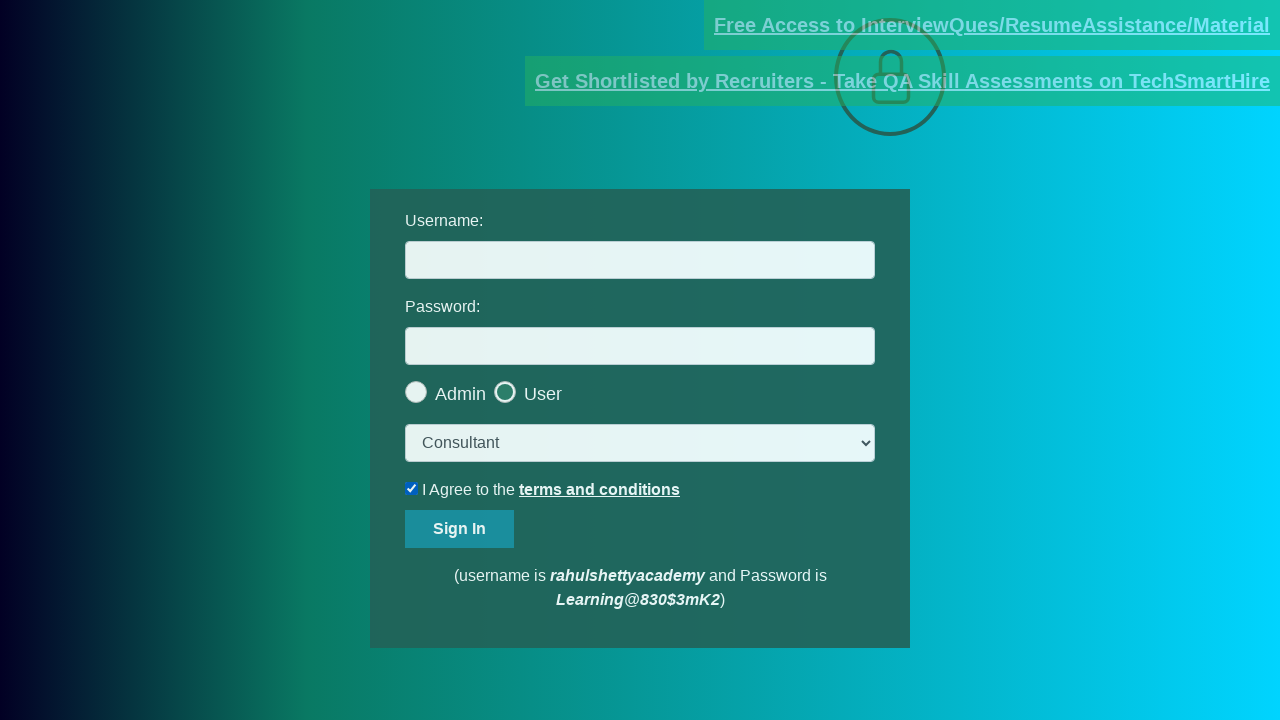

Verified terms checkbox is checked
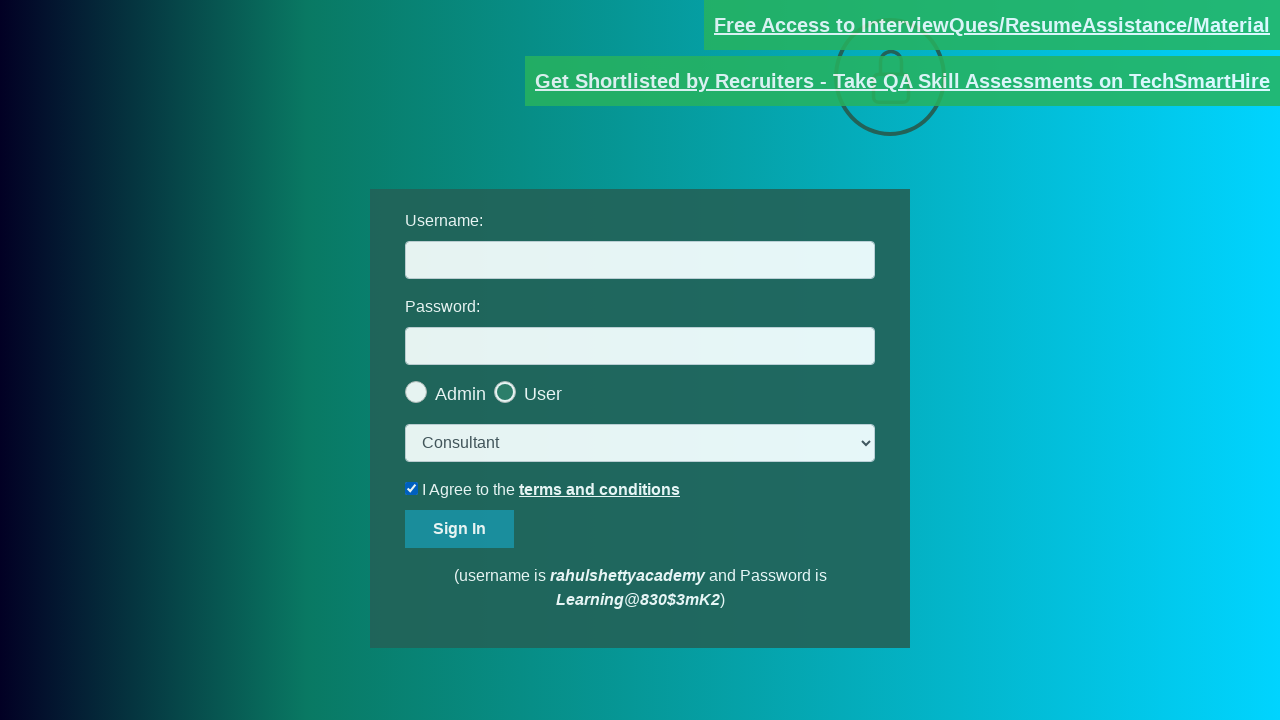

Unchecked terms checkbox at (412, 488) on #terms
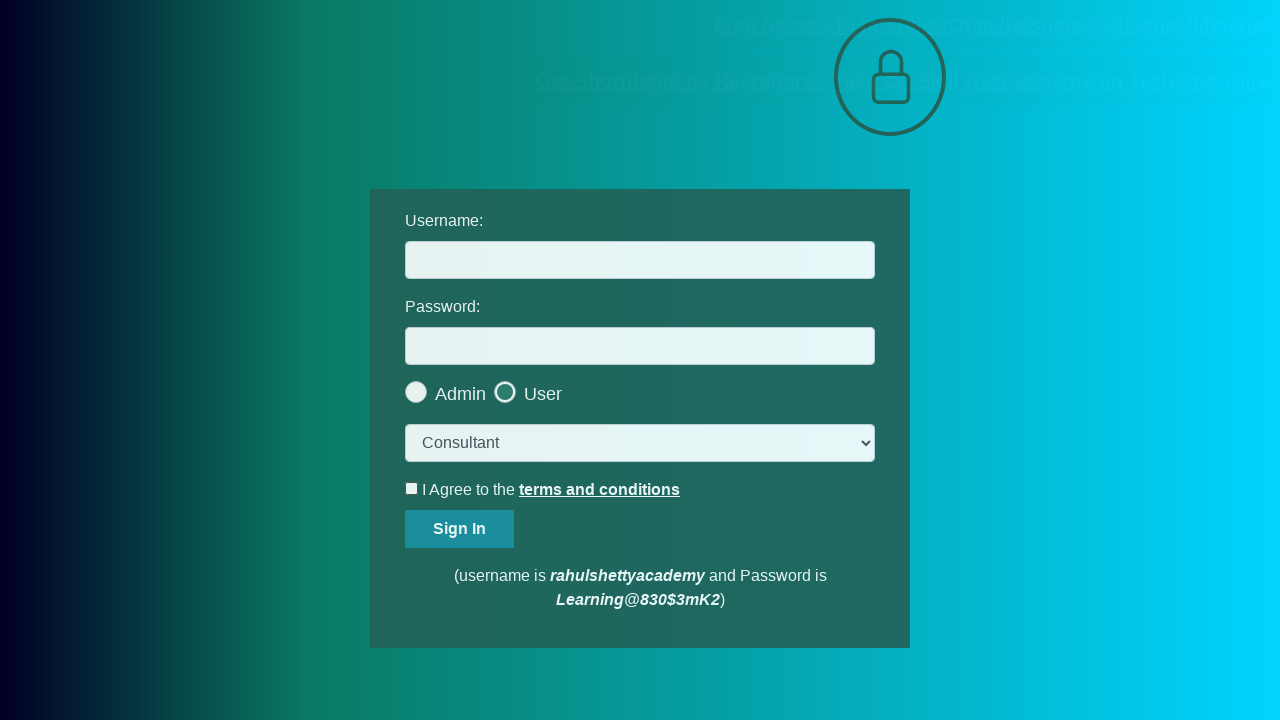

Verified terms checkbox is unchecked
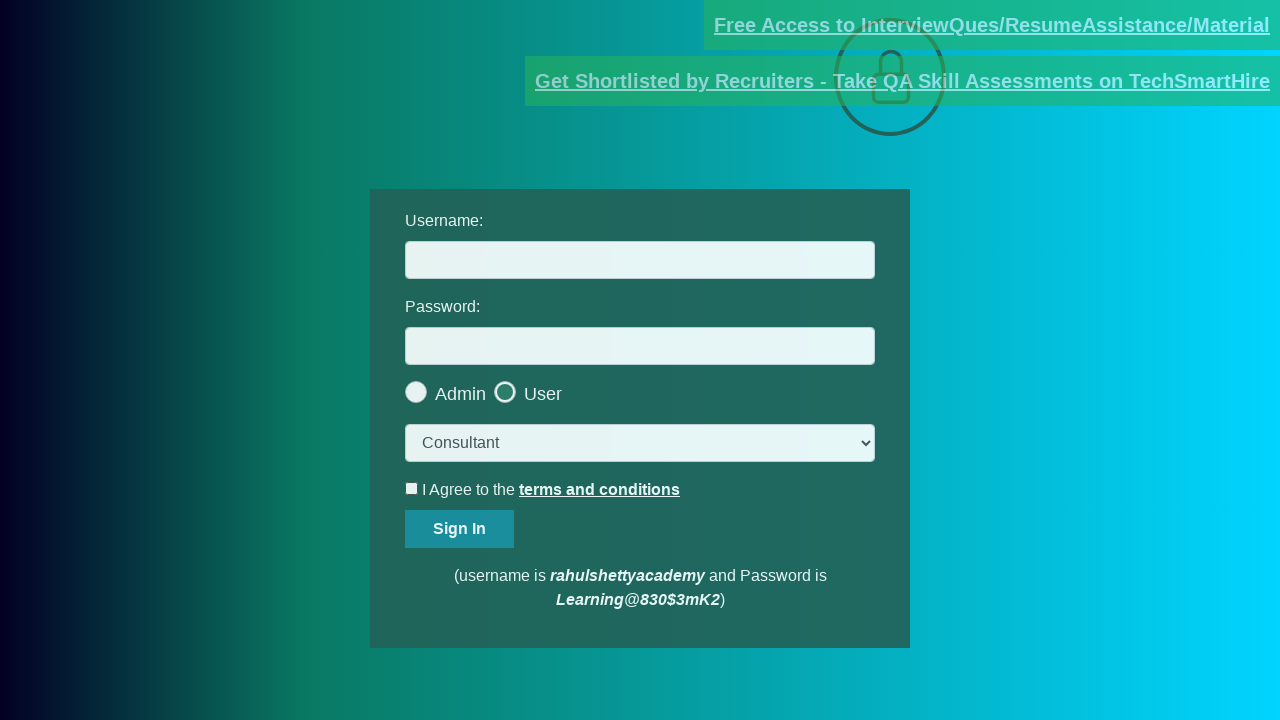

Verified document link has 'blinkingText' class attribute
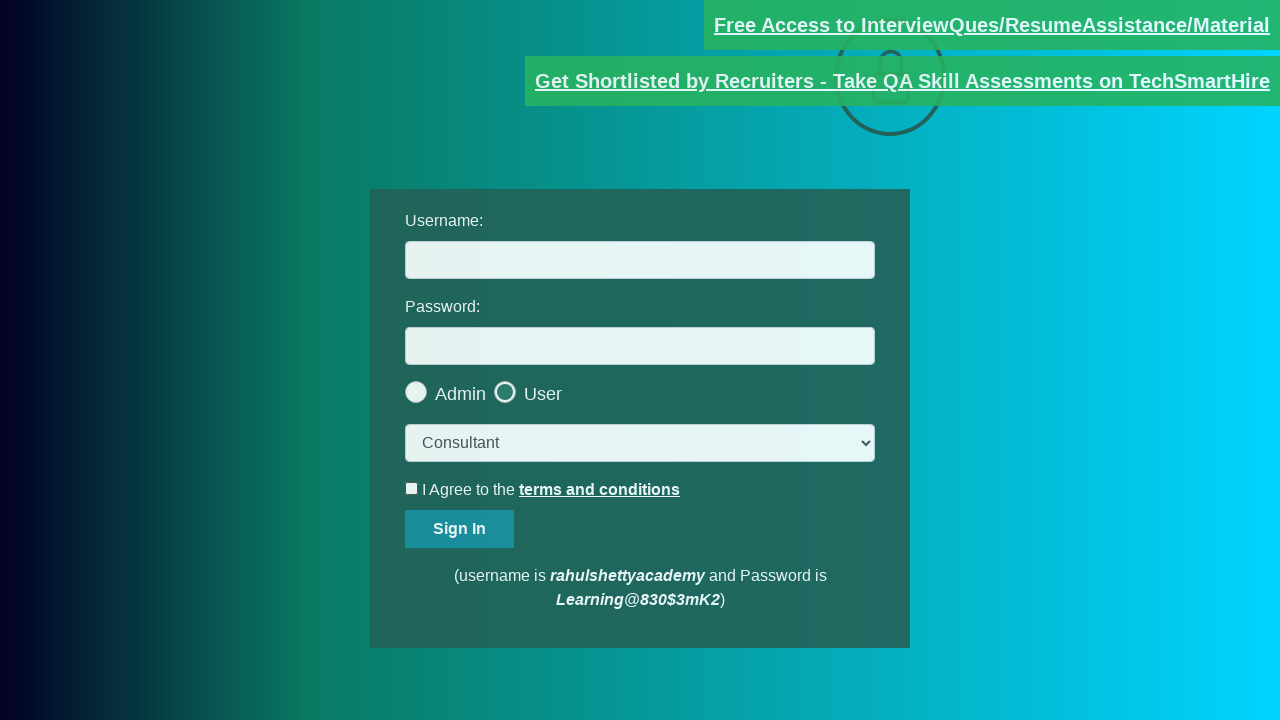

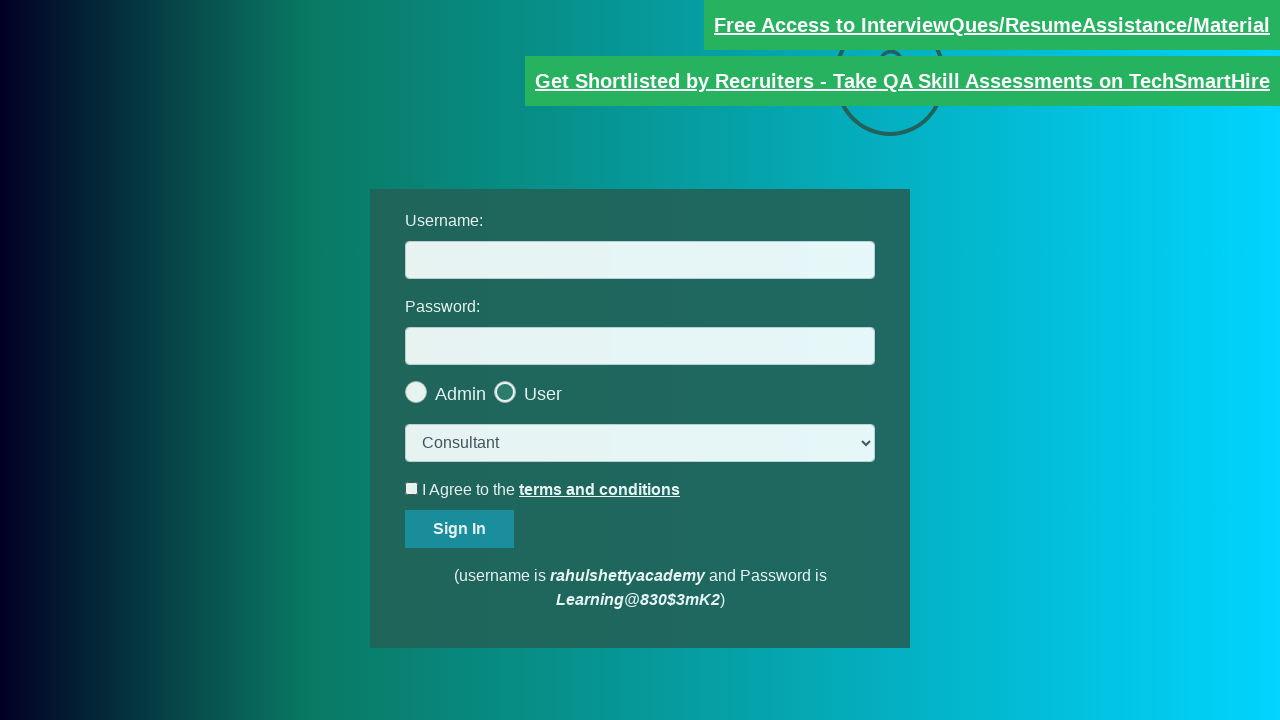